Verifies the filter menu on the Park Operating Dates page is present with the 'All' button selected and all letter filter buttons visible.

Starting URL: https://bcparks.ca/

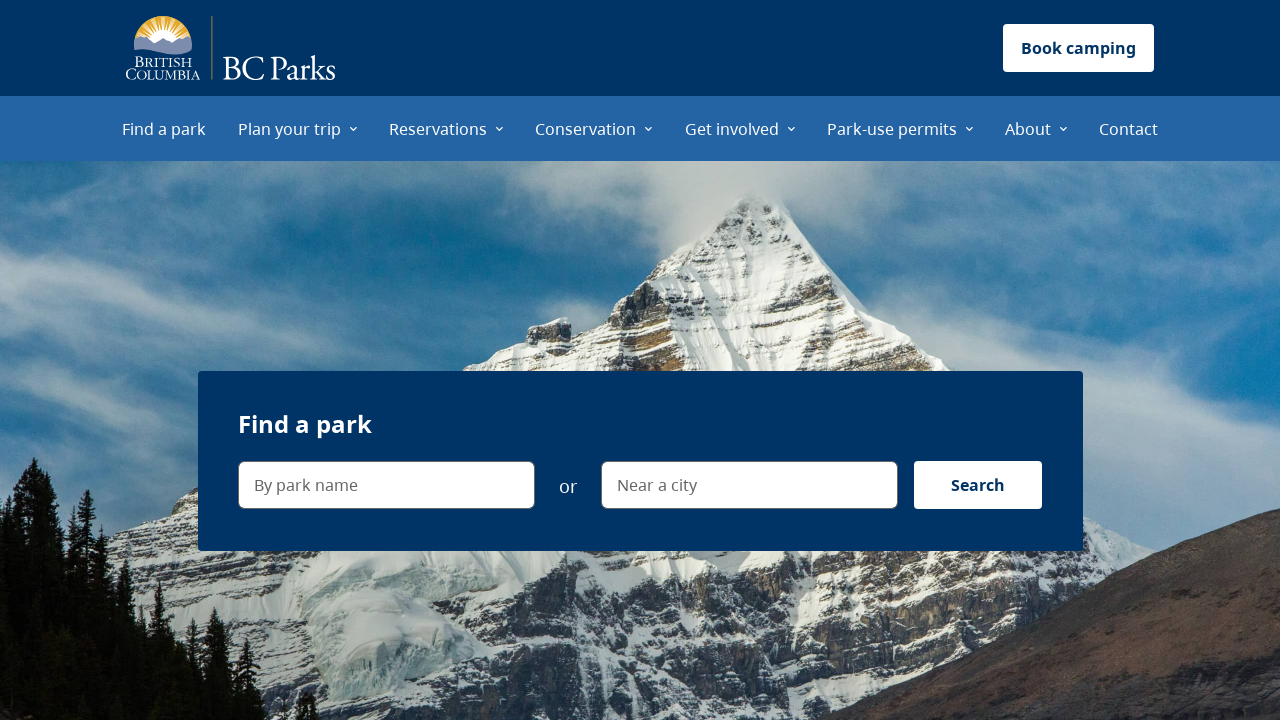

Clicked 'Plan your trip' menu item at (298, 128) on internal:role=menuitem[name="Plan your trip"i]
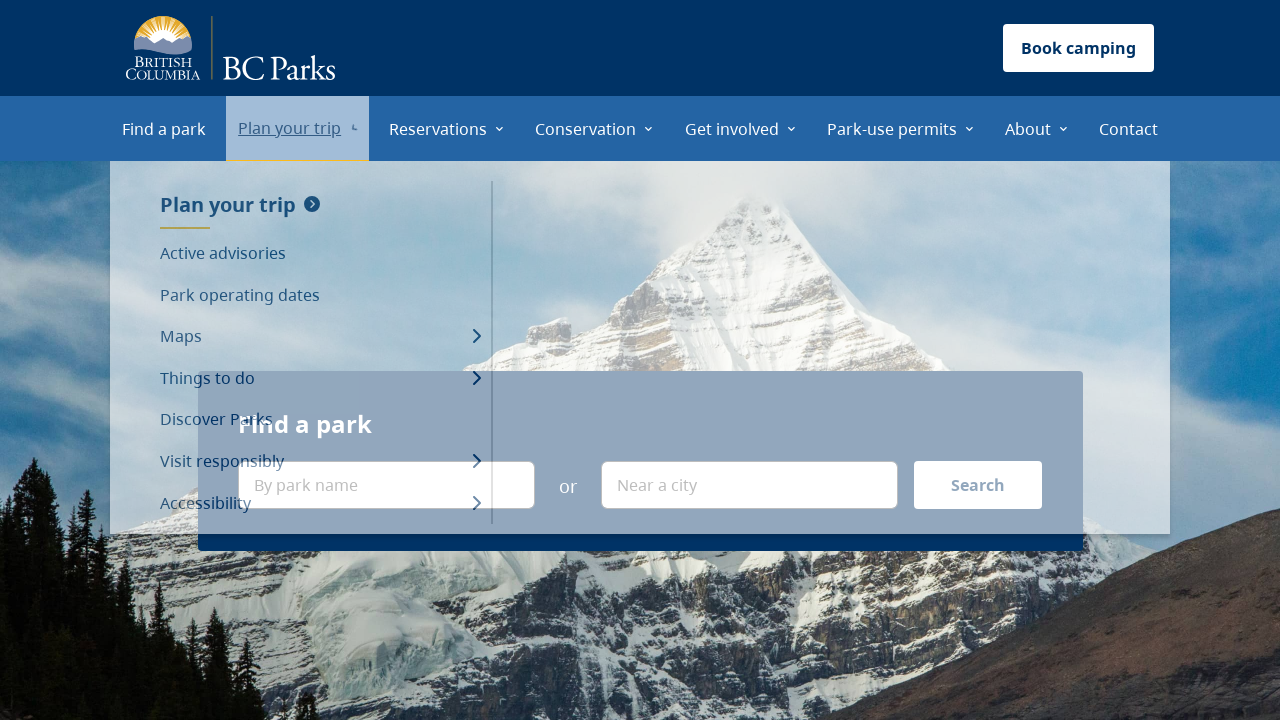

Clicked 'Park operating dates' menu item at (320, 295) on internal:role=menuitem[name="Park operating dates"i]
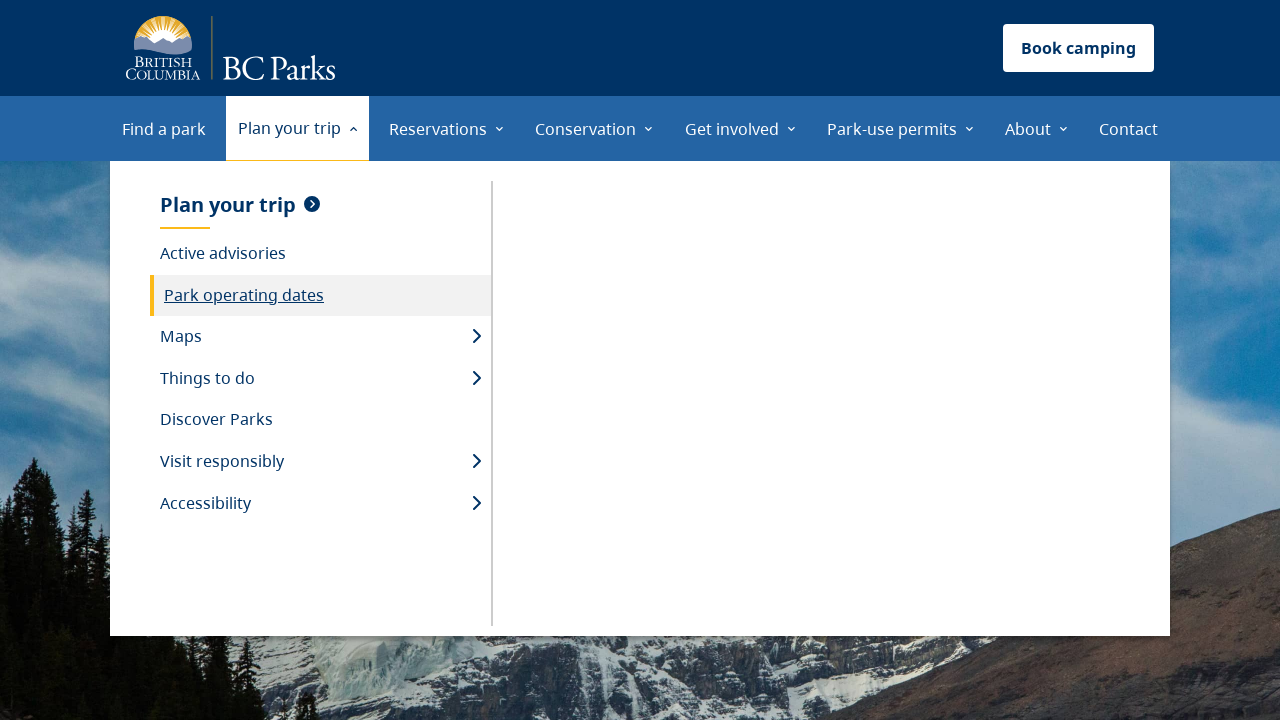

Waited for page to reach networkidle state
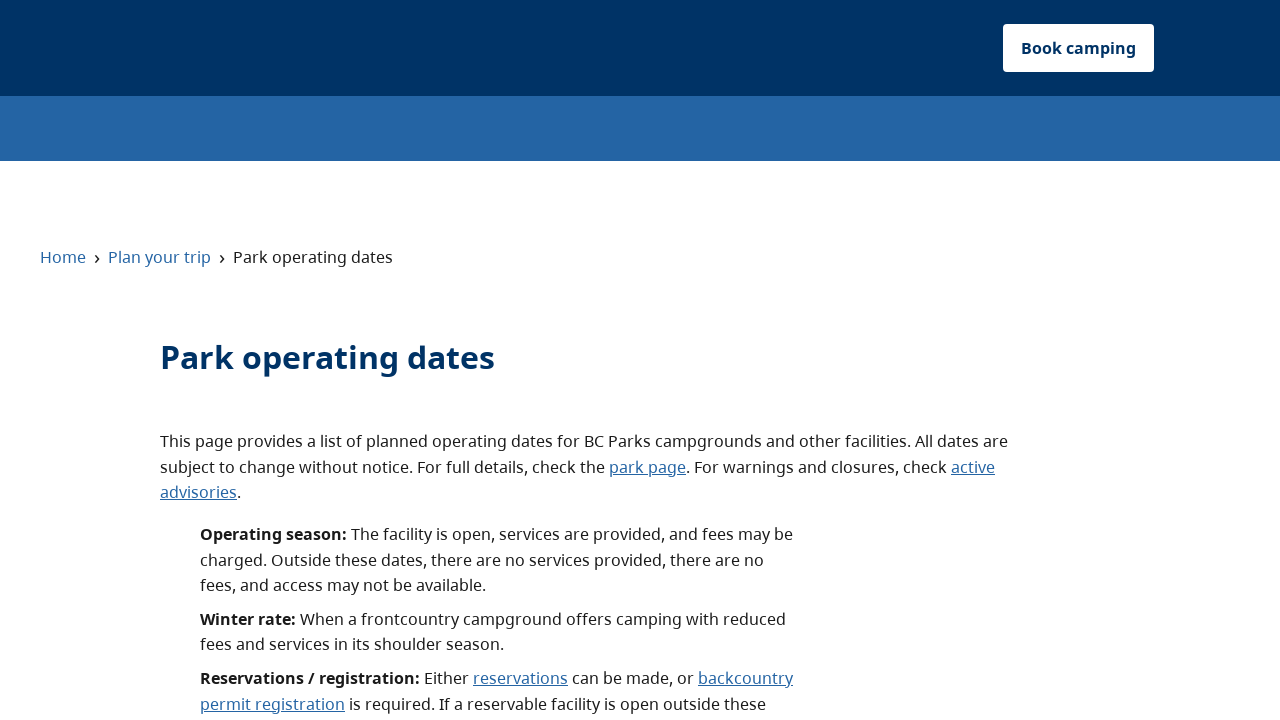

Filter heading is visible on Park Operating Dates page
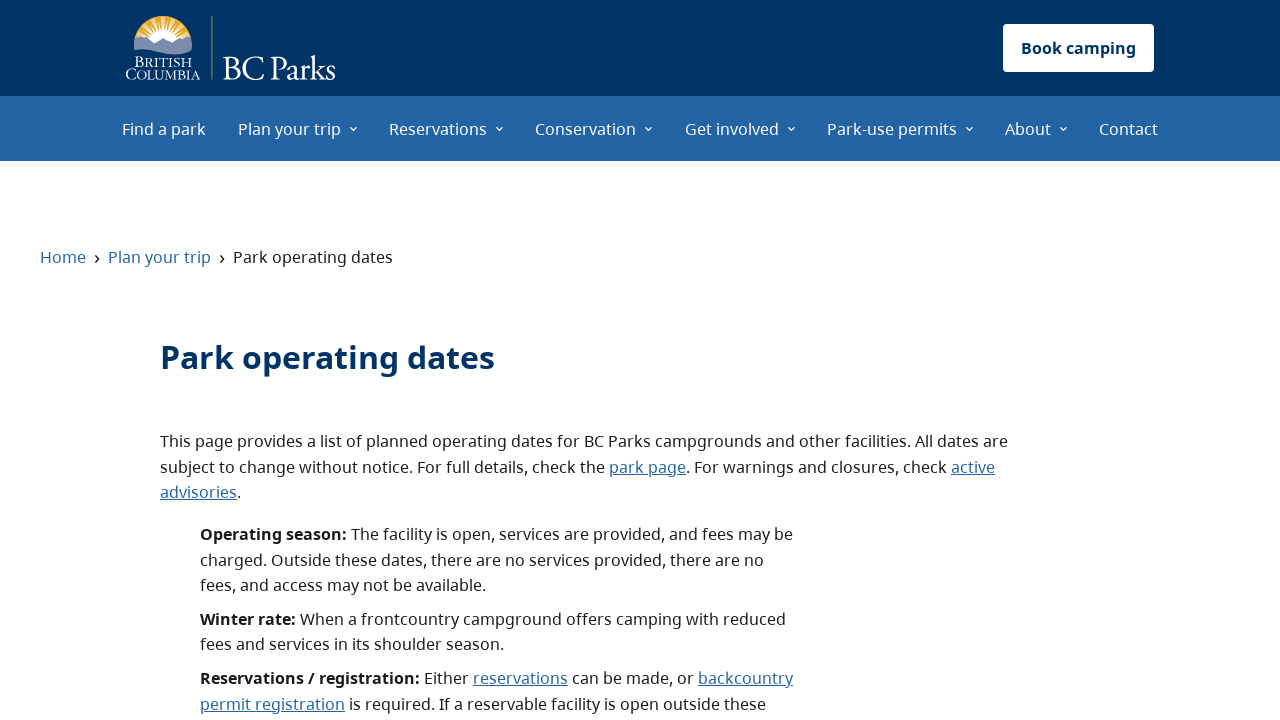

'All' button is visible in filter menu
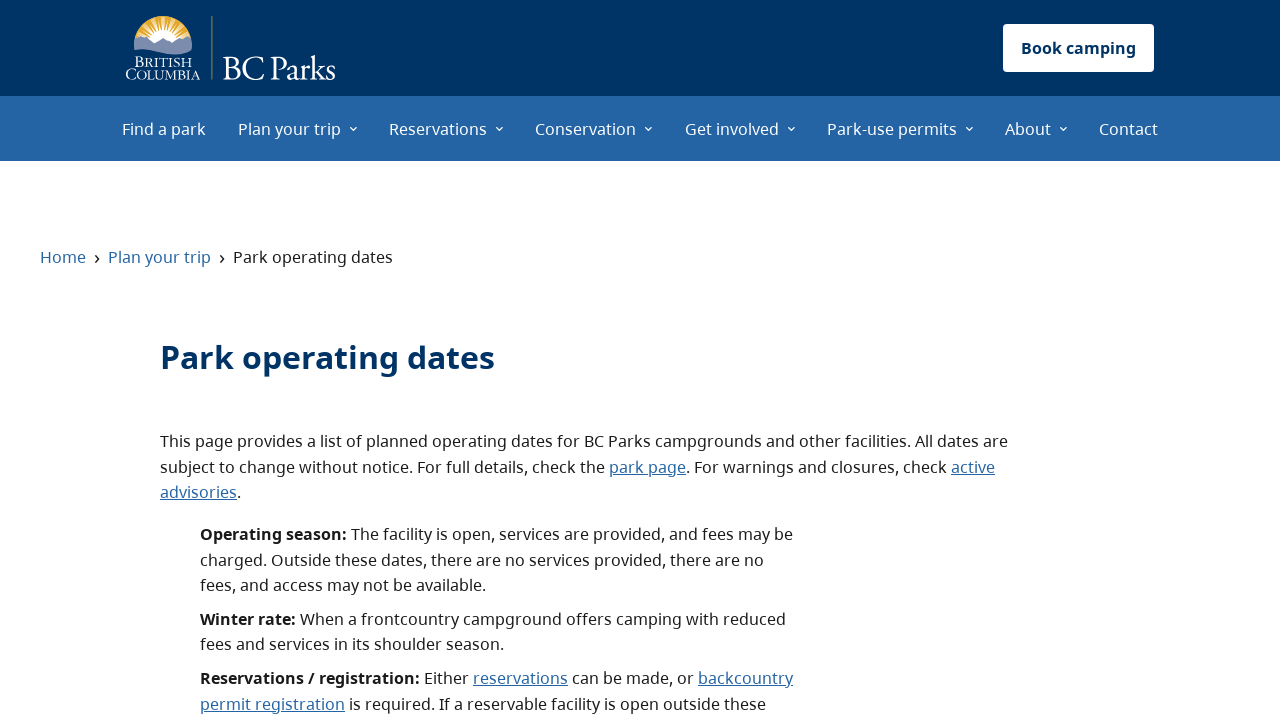

Letter filter button 'A' is visible
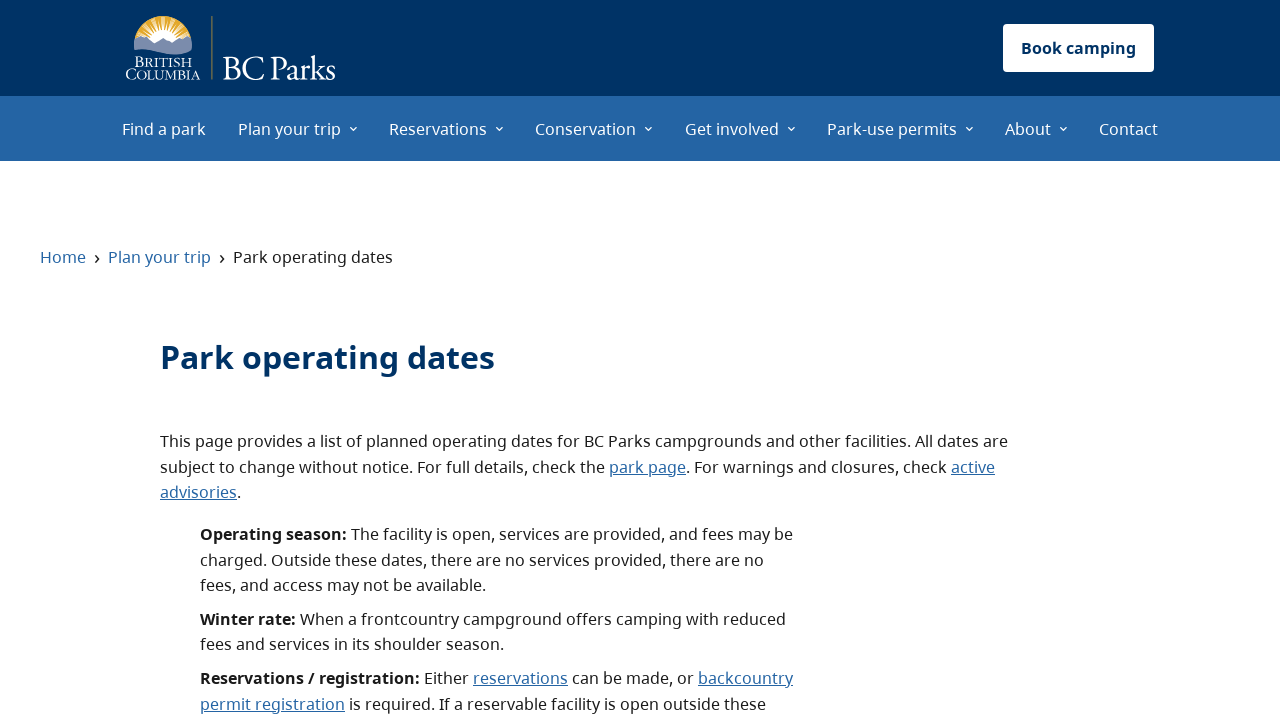

Letter filter button 'B' is visible
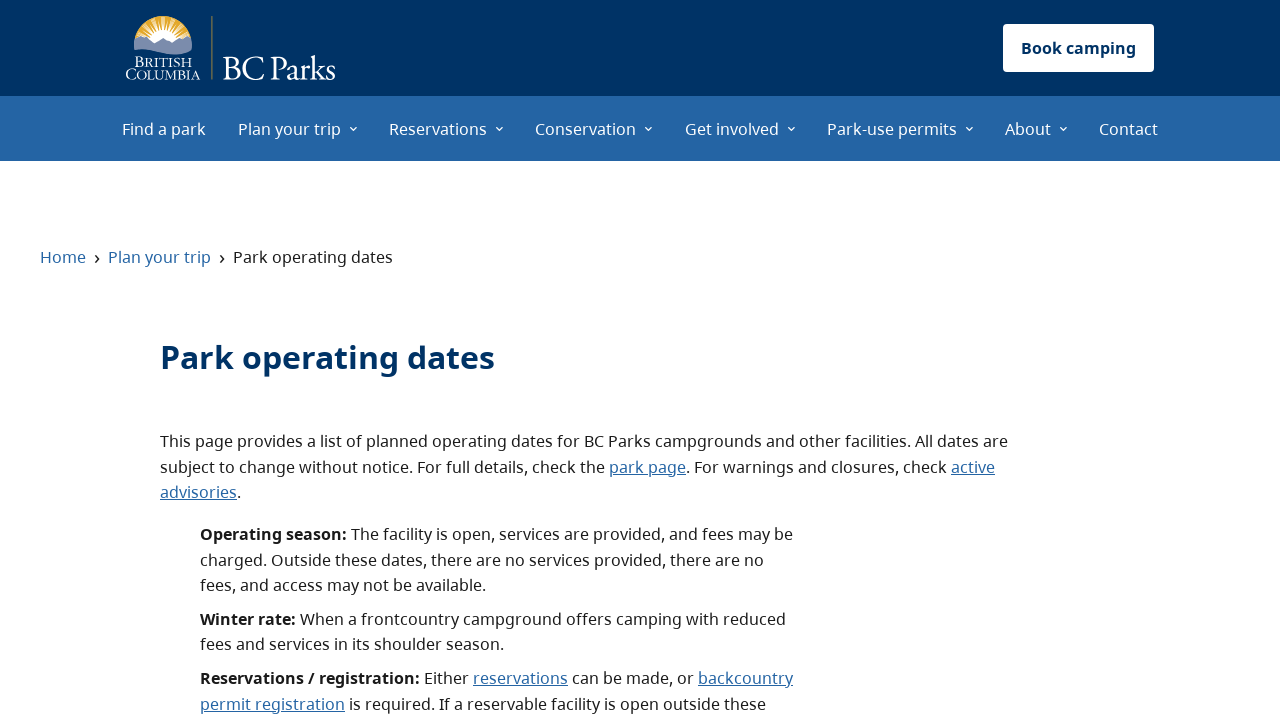

Letter filter button 'C' is visible
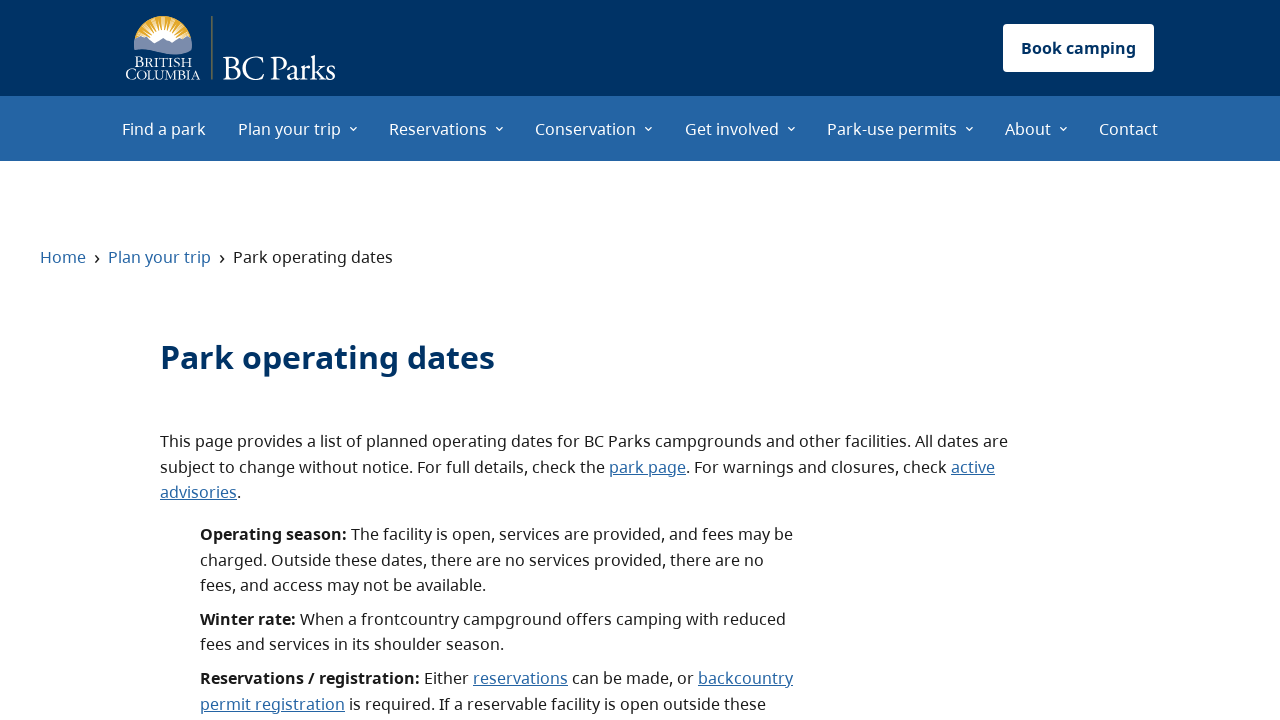

Letter filter button 'D' is visible
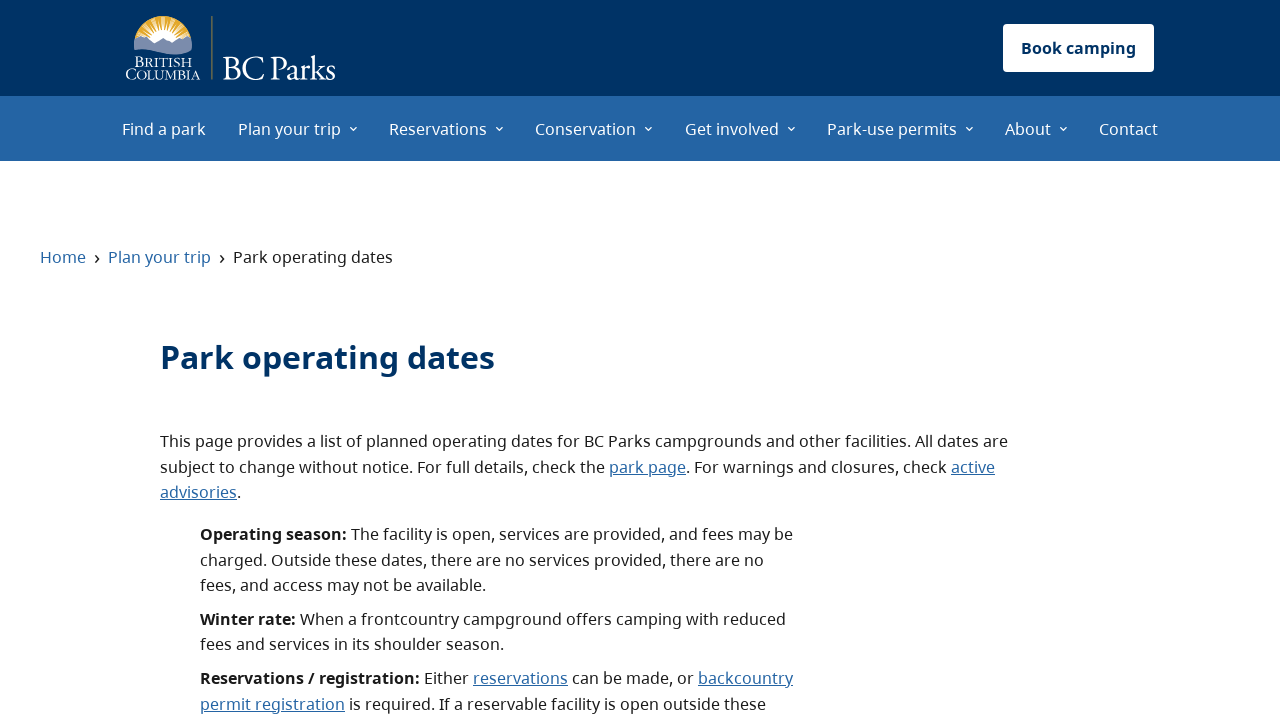

Letter filter button 'E' is visible
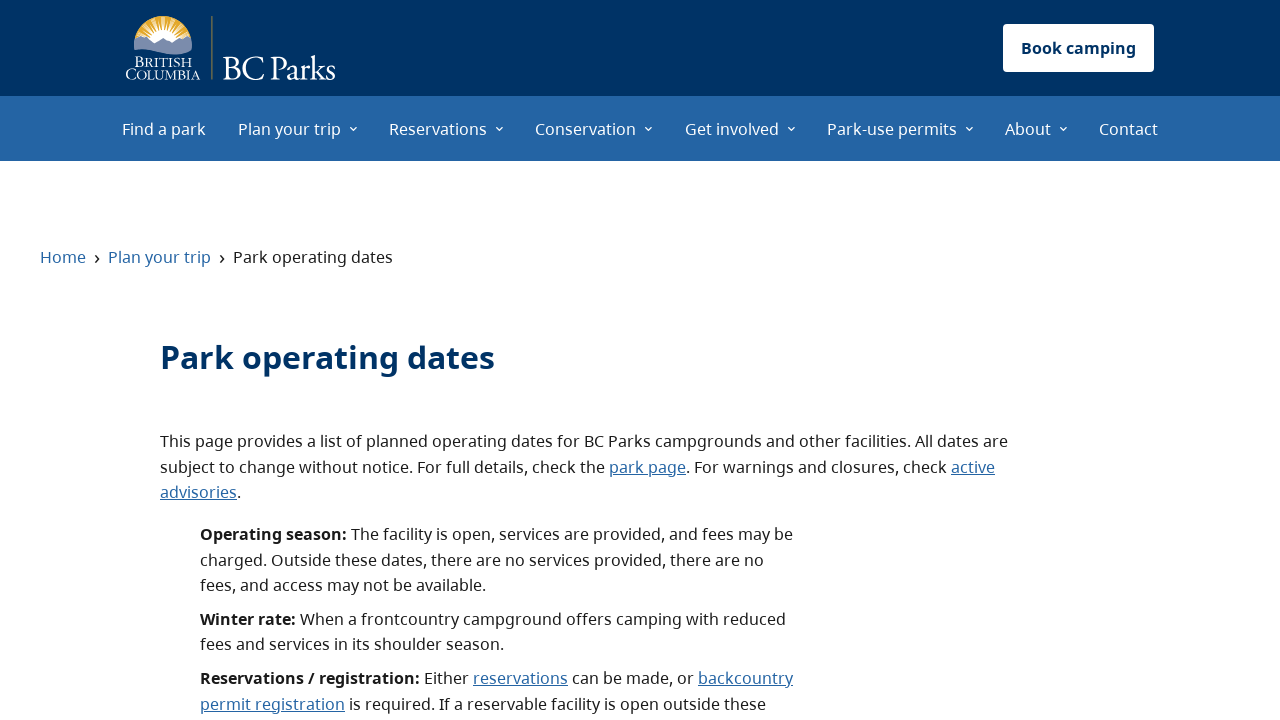

Letter filter button 'F' is visible
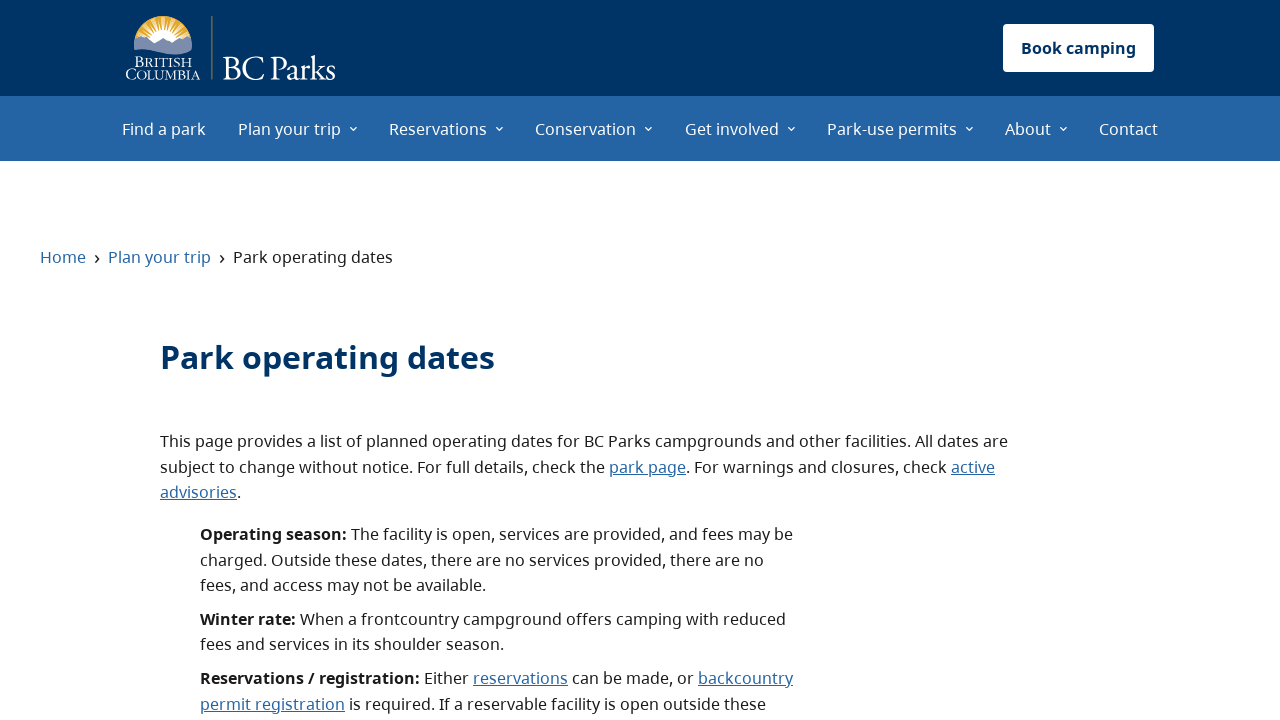

Letter filter button 'G' is visible
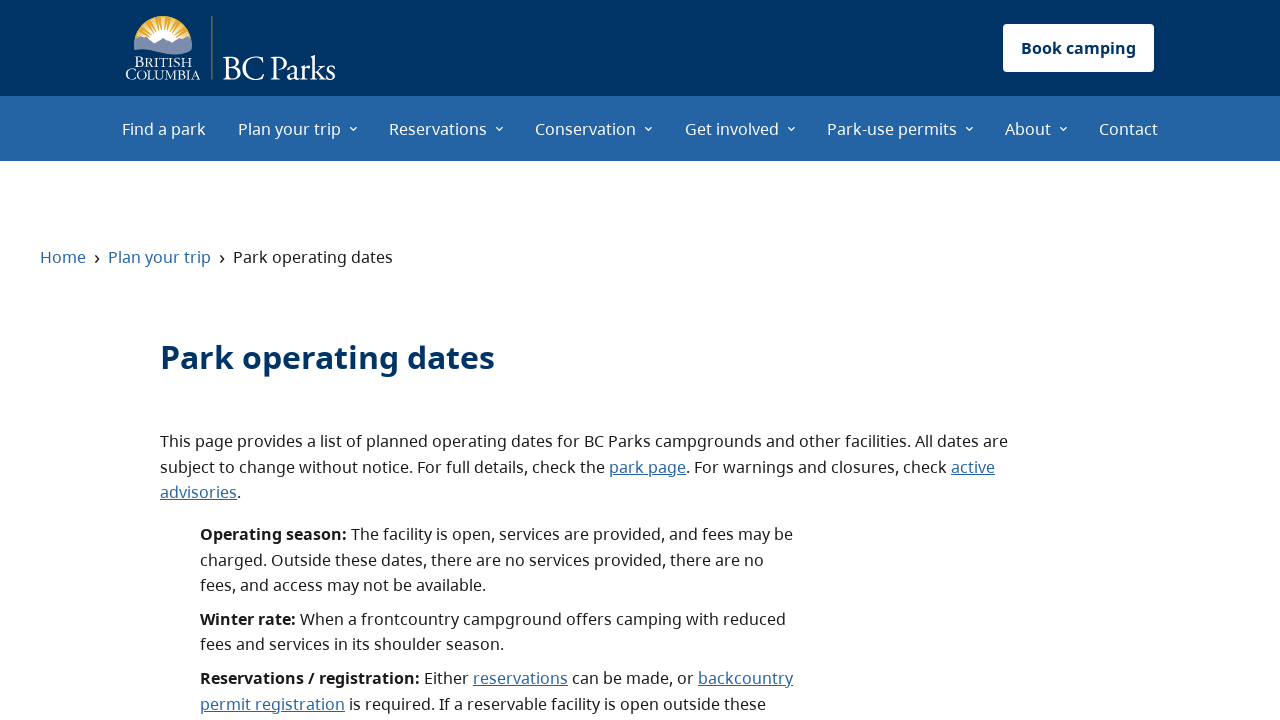

Letter filter button 'H' is visible
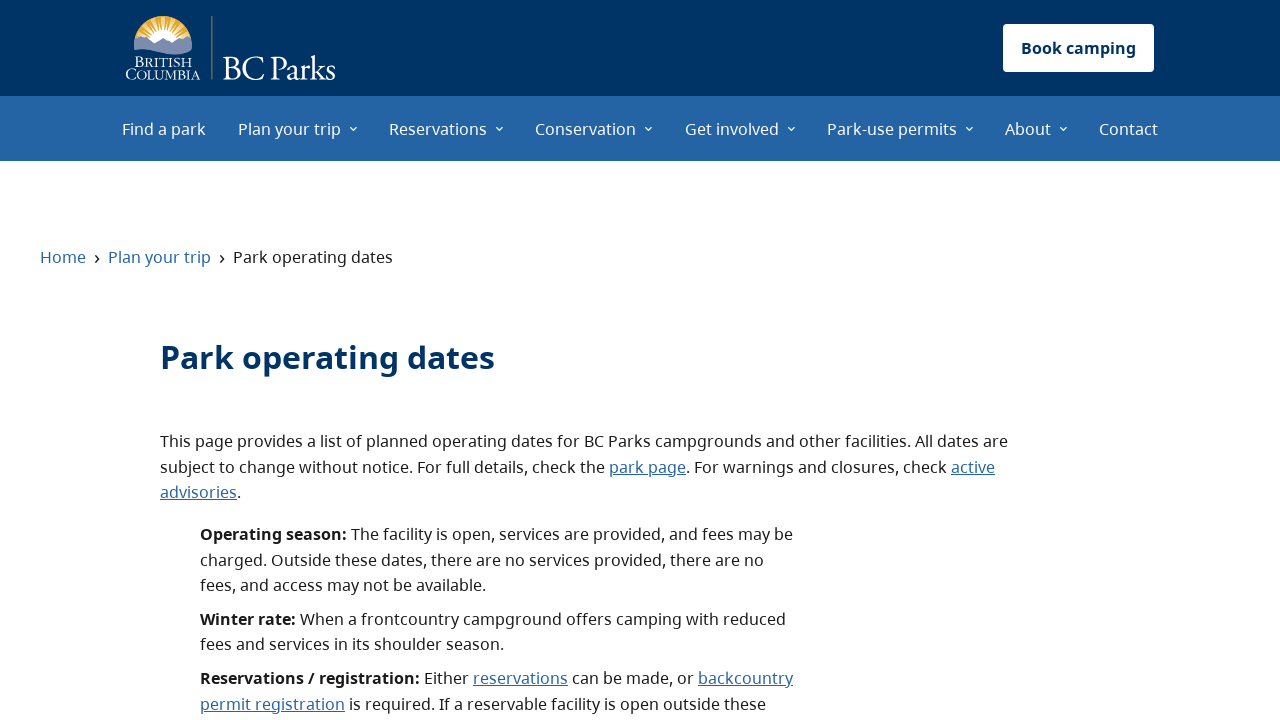

Letter filter button 'I' is visible
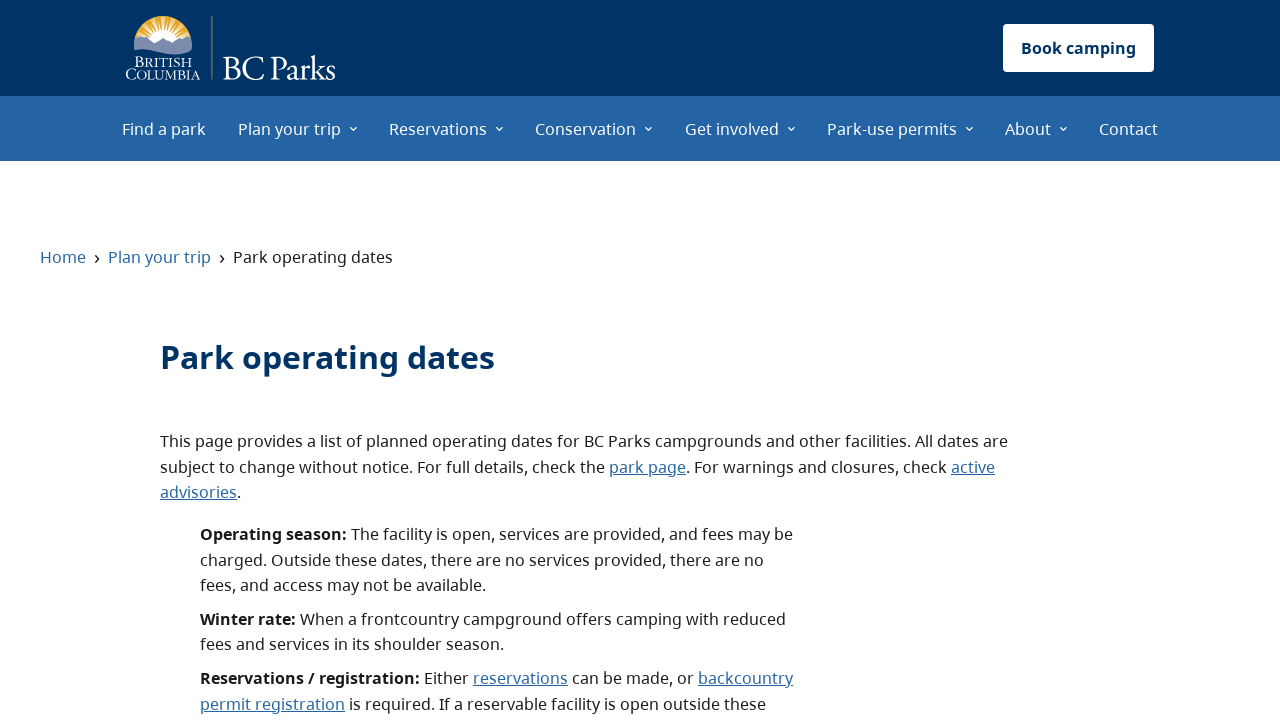

Letter filter button 'J' is visible
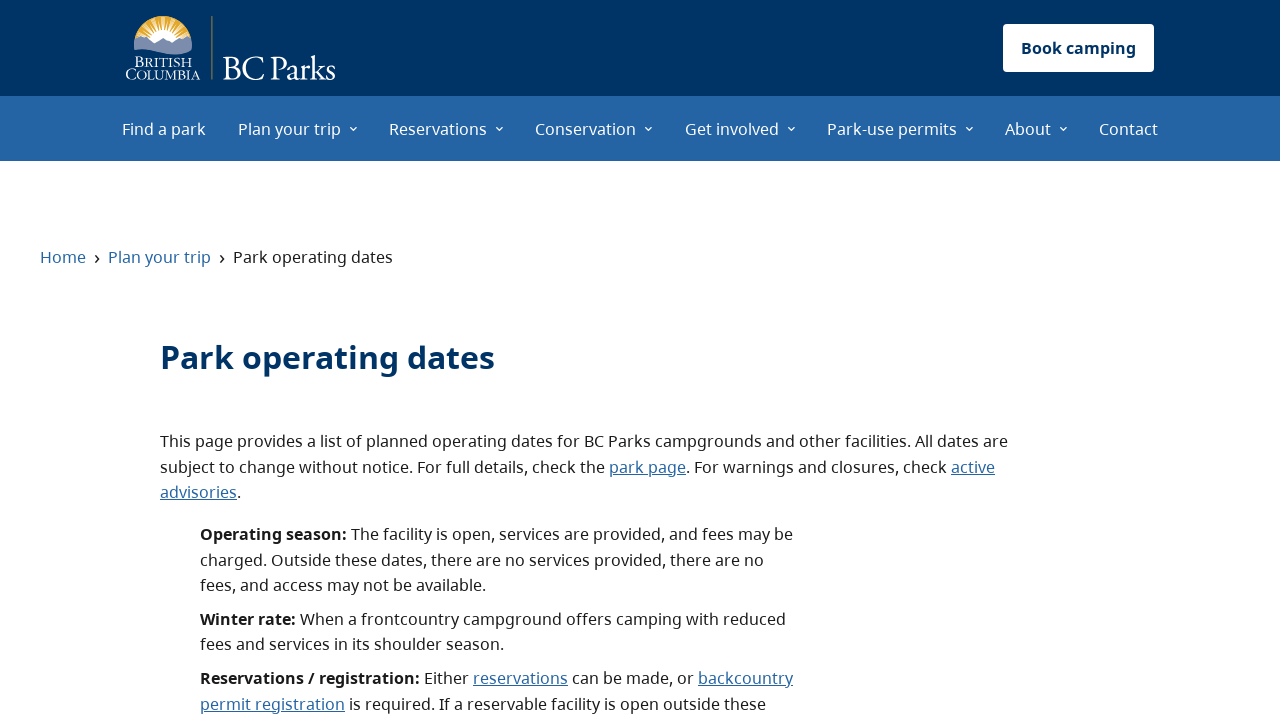

Letter filter button 'K' is visible
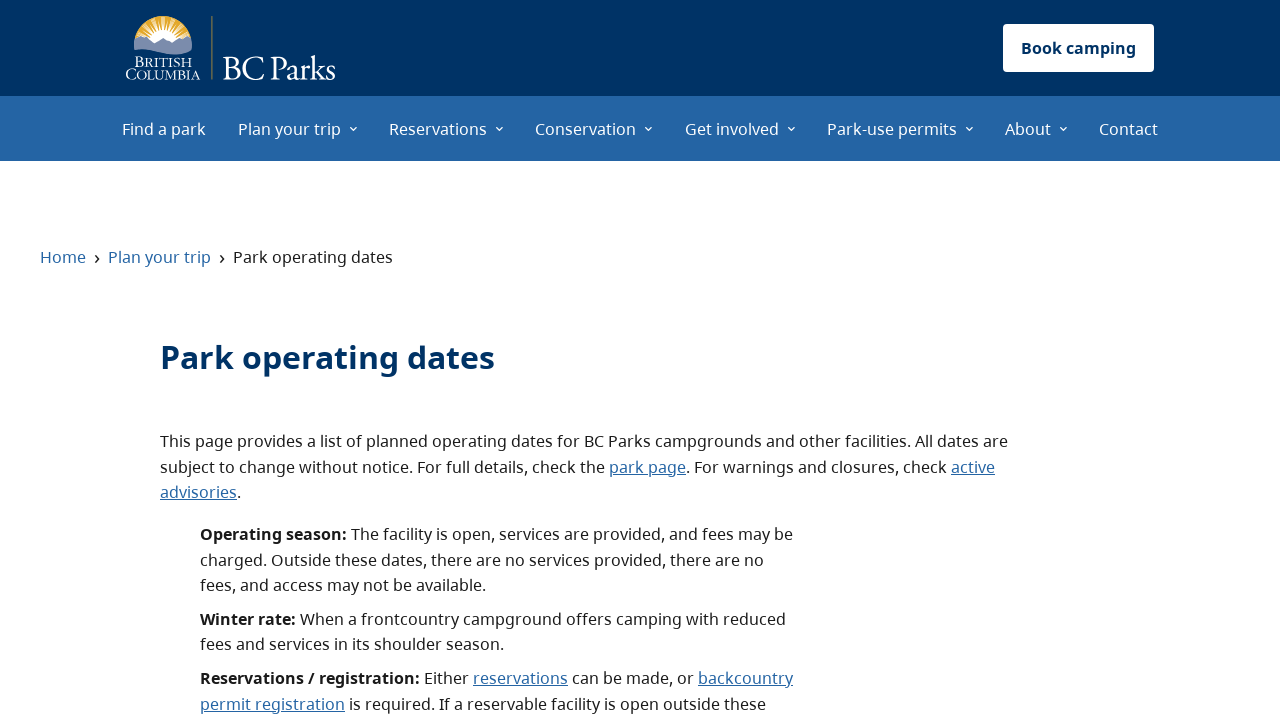

Letter filter button 'L' is visible
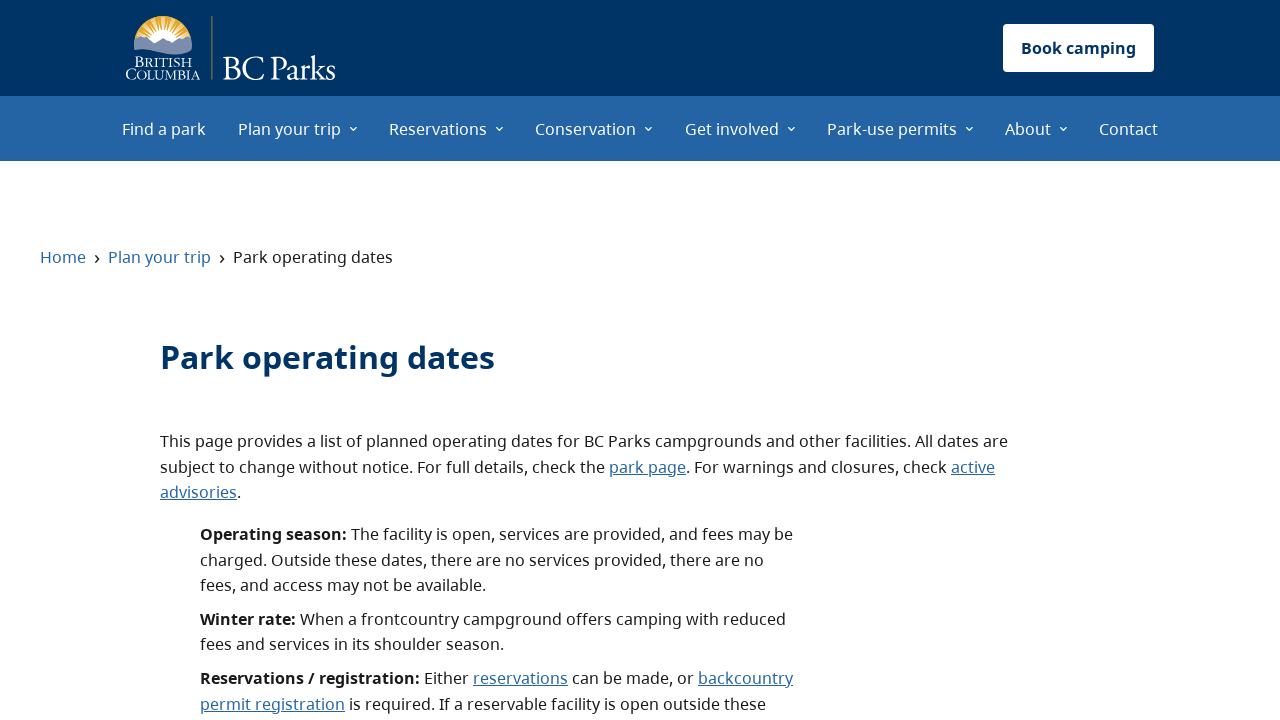

Letter filter button 'M' is visible
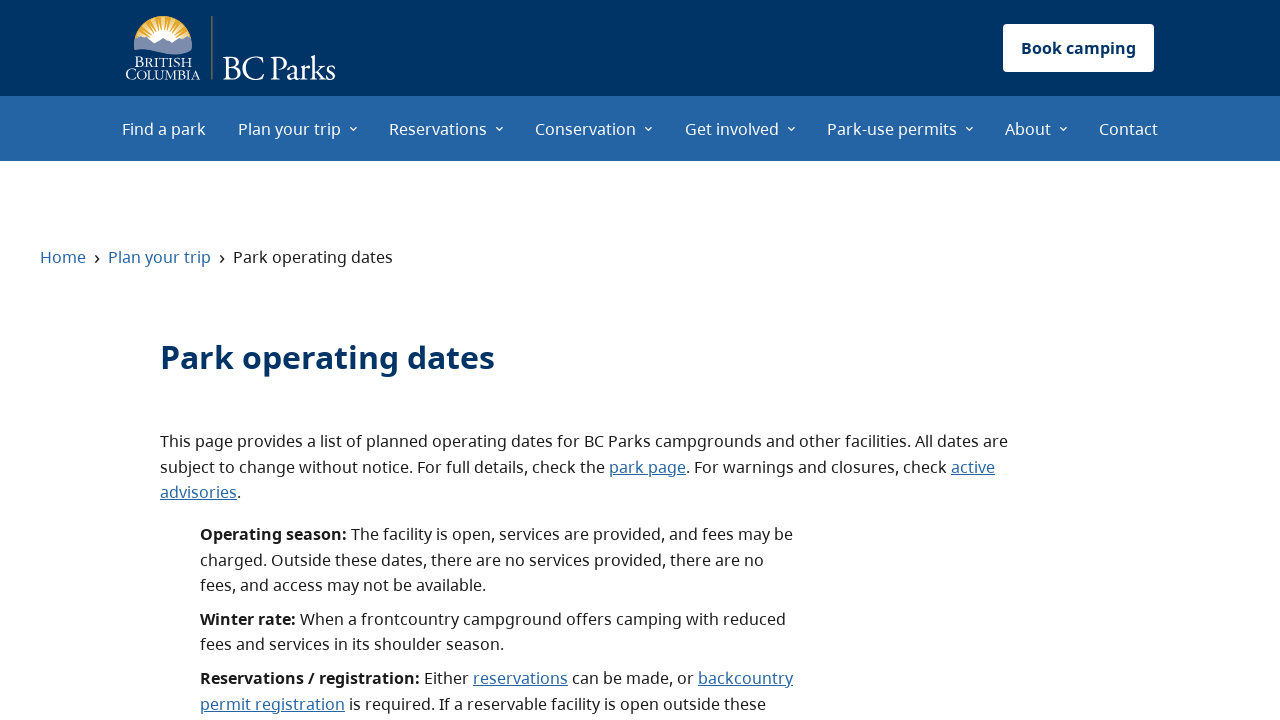

Letter filter button 'N' is visible
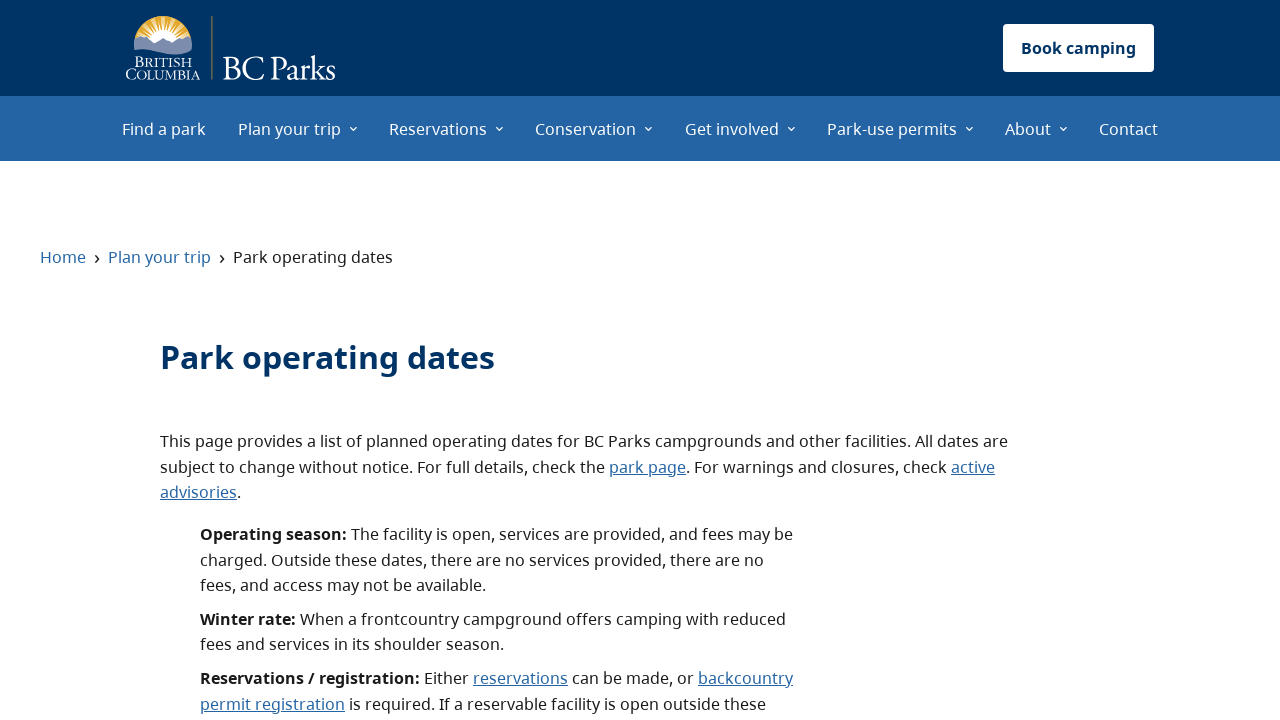

Letter filter button 'O' is visible
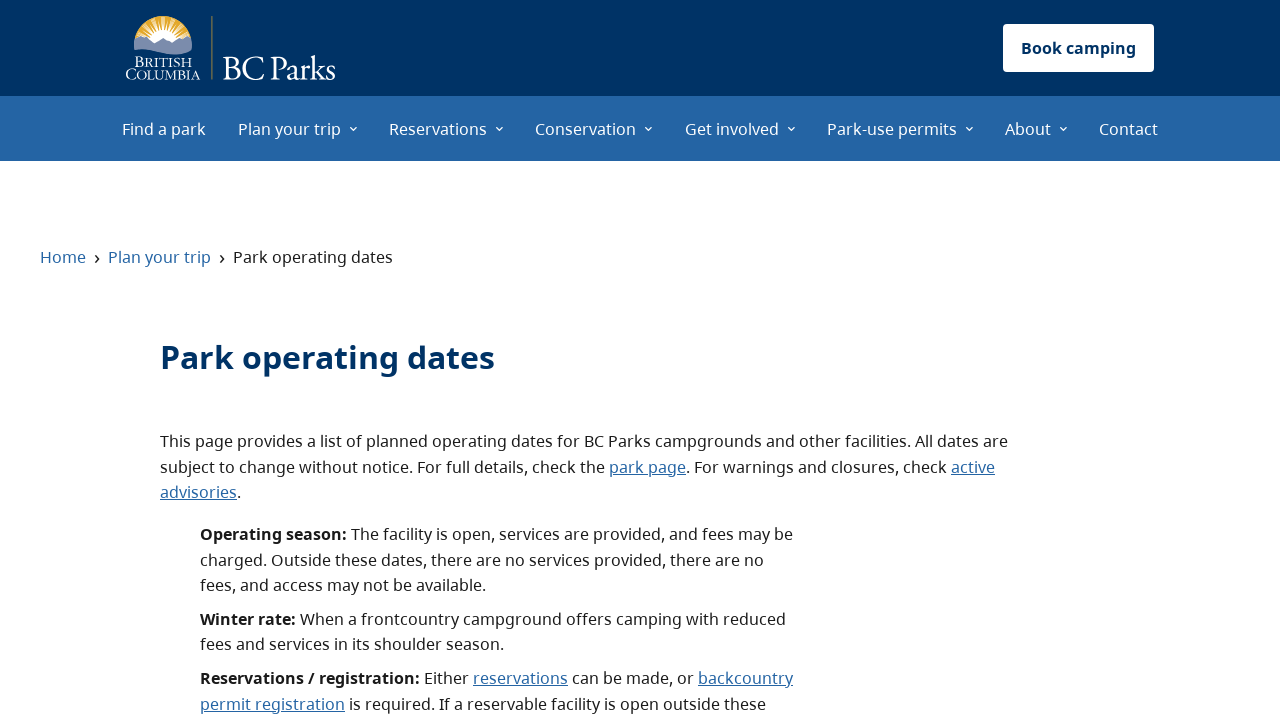

Letter filter button 'P' is visible
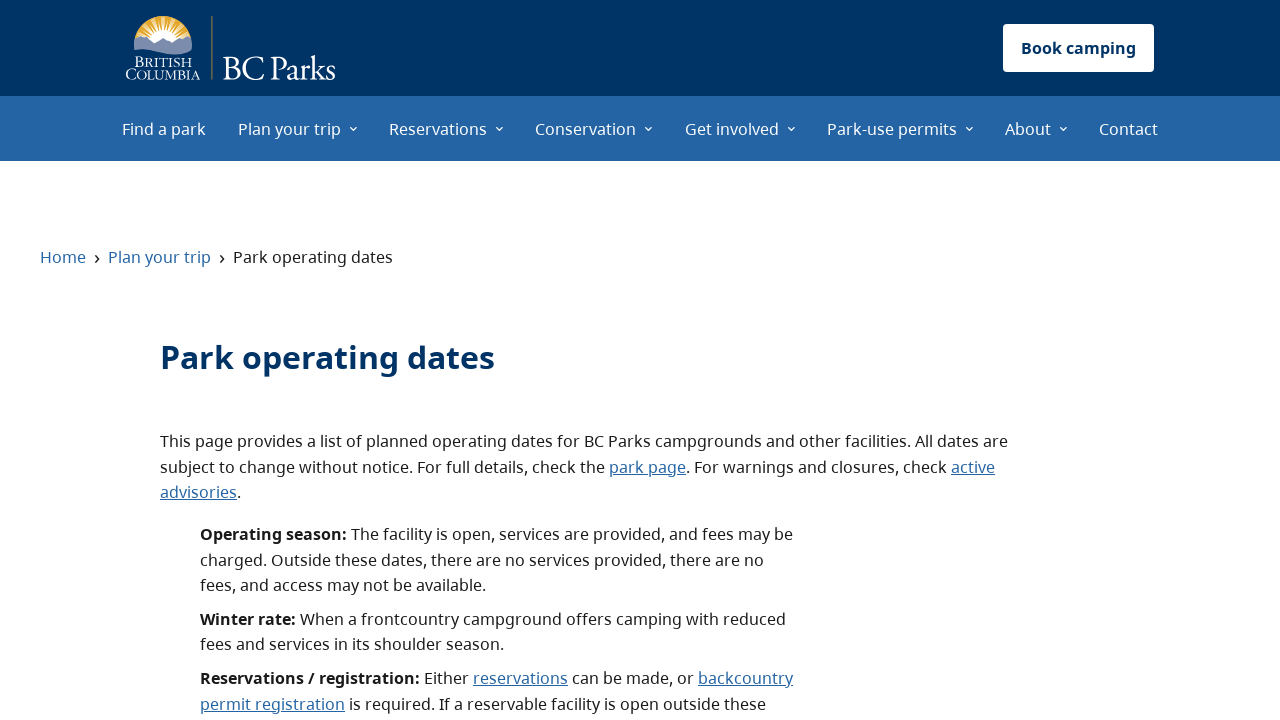

Letter filter button 'Q' is visible
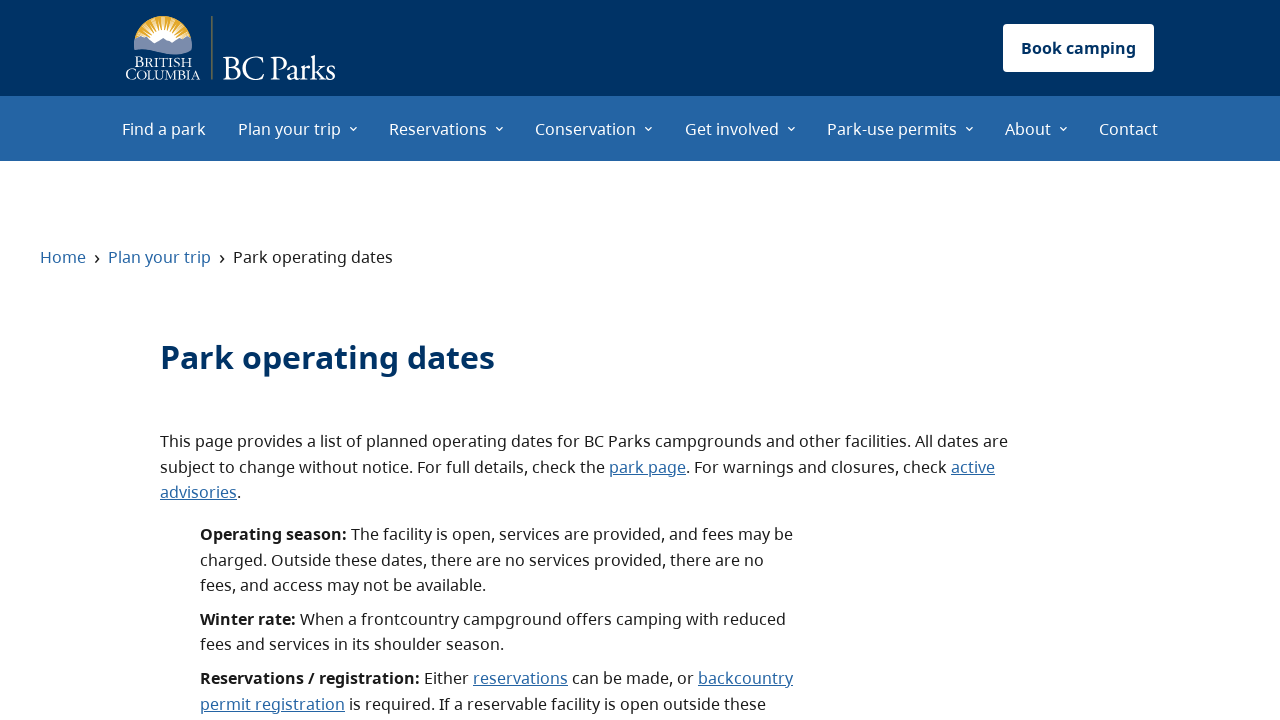

Letter filter button 'R' is visible
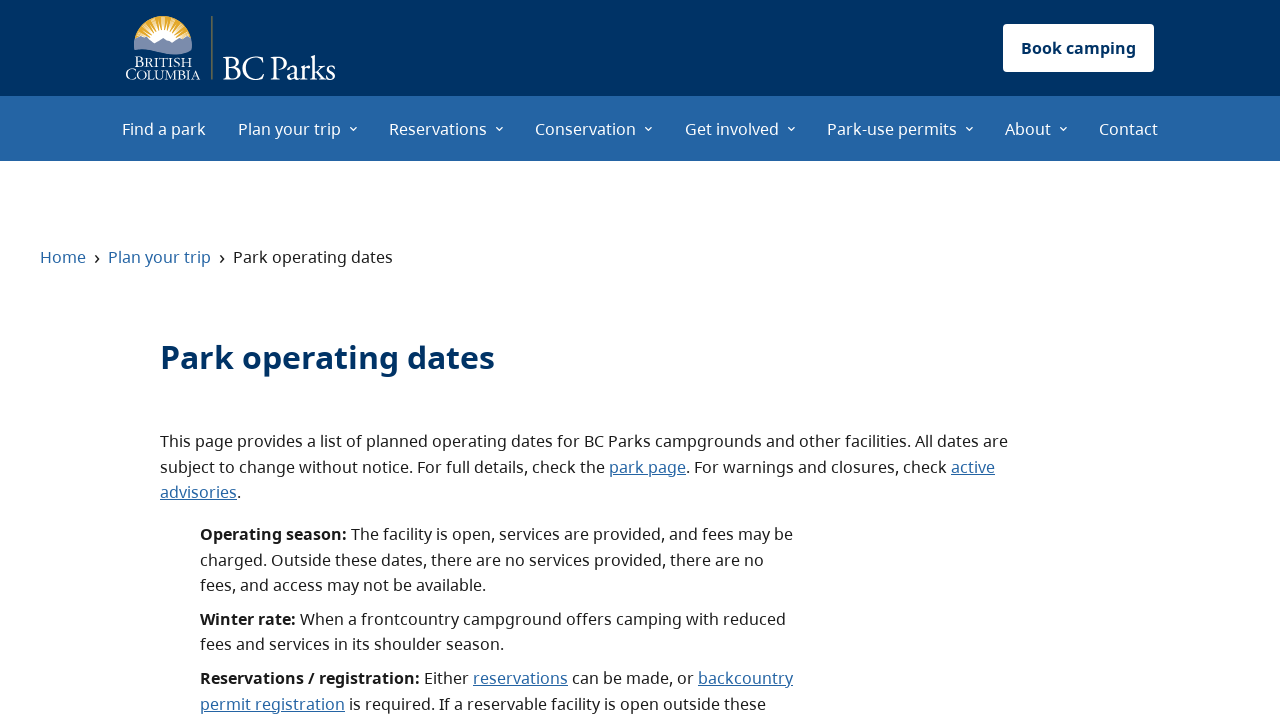

Letter filter button 'S' is visible
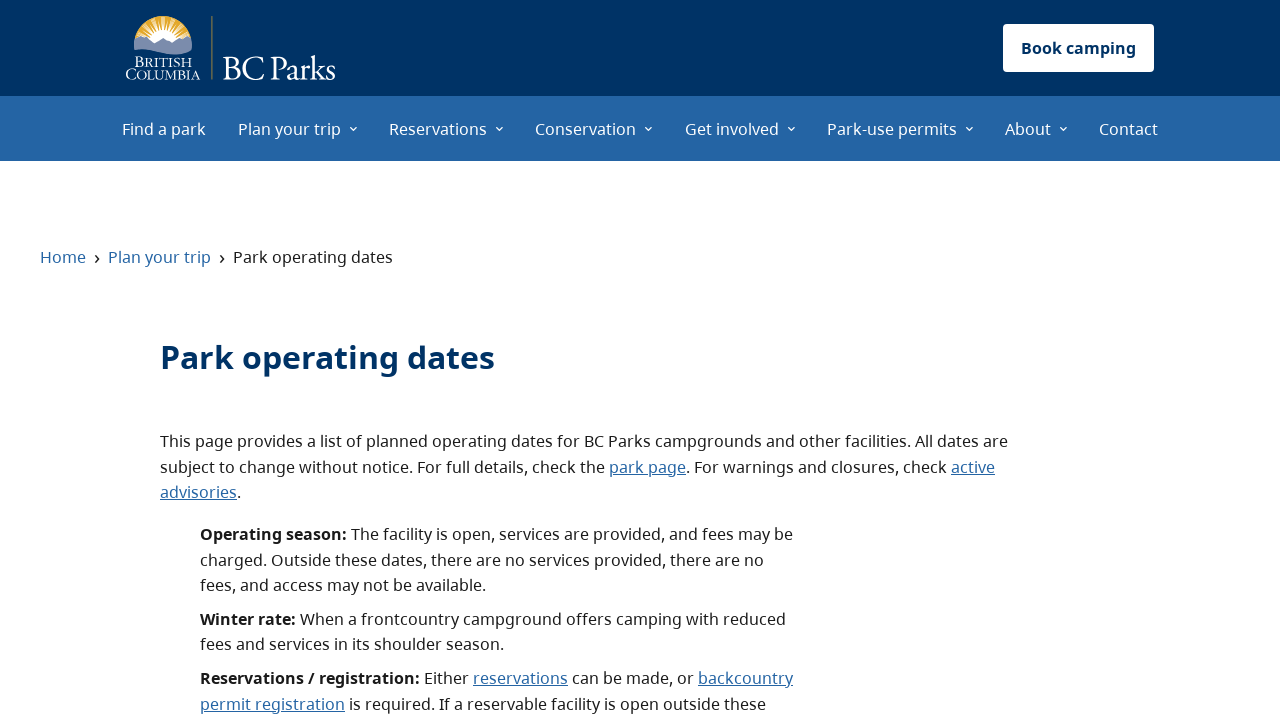

Letter filter button 'T' is visible
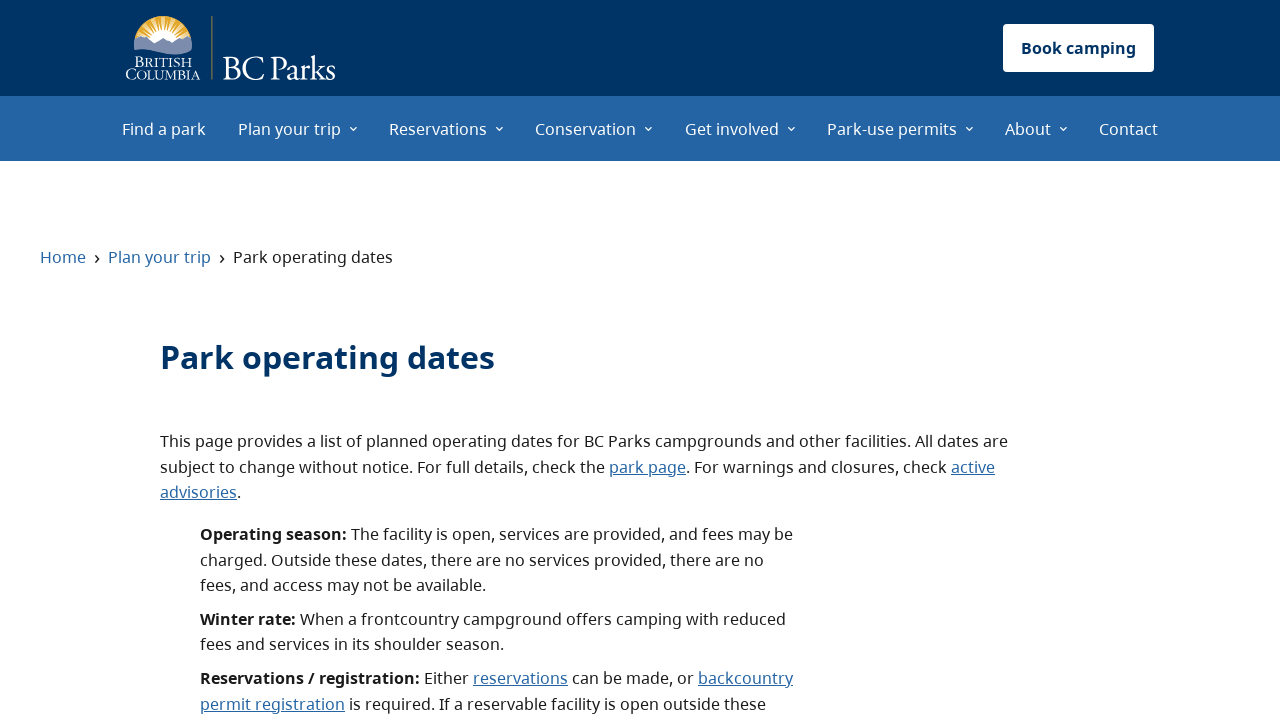

Letter filter button 'U' is visible
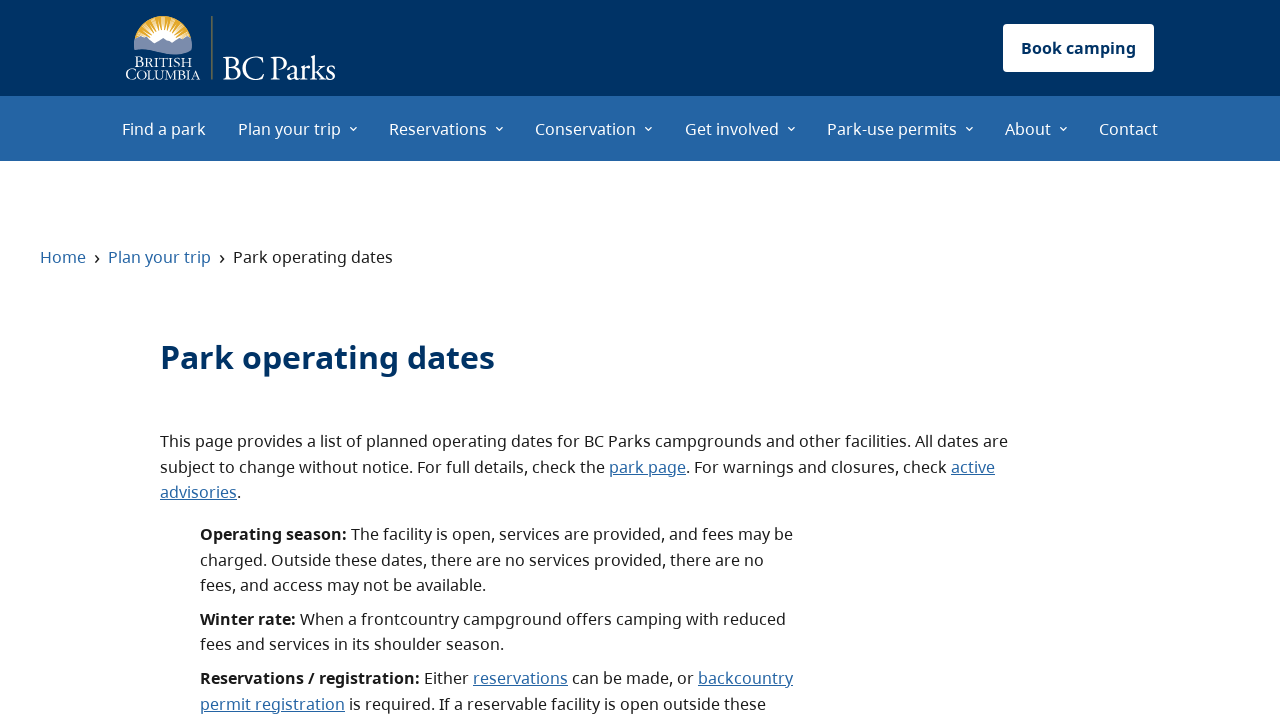

Letter filter button 'V' is visible
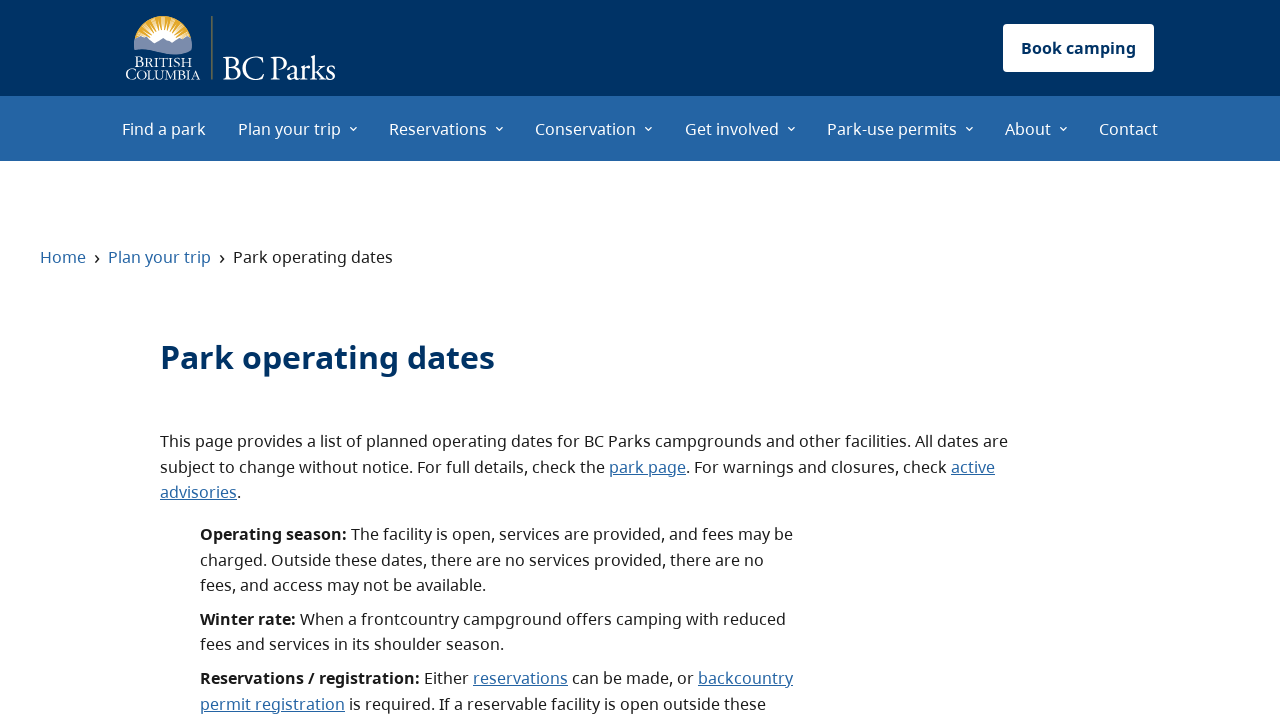

Letter filter button 'W' is visible
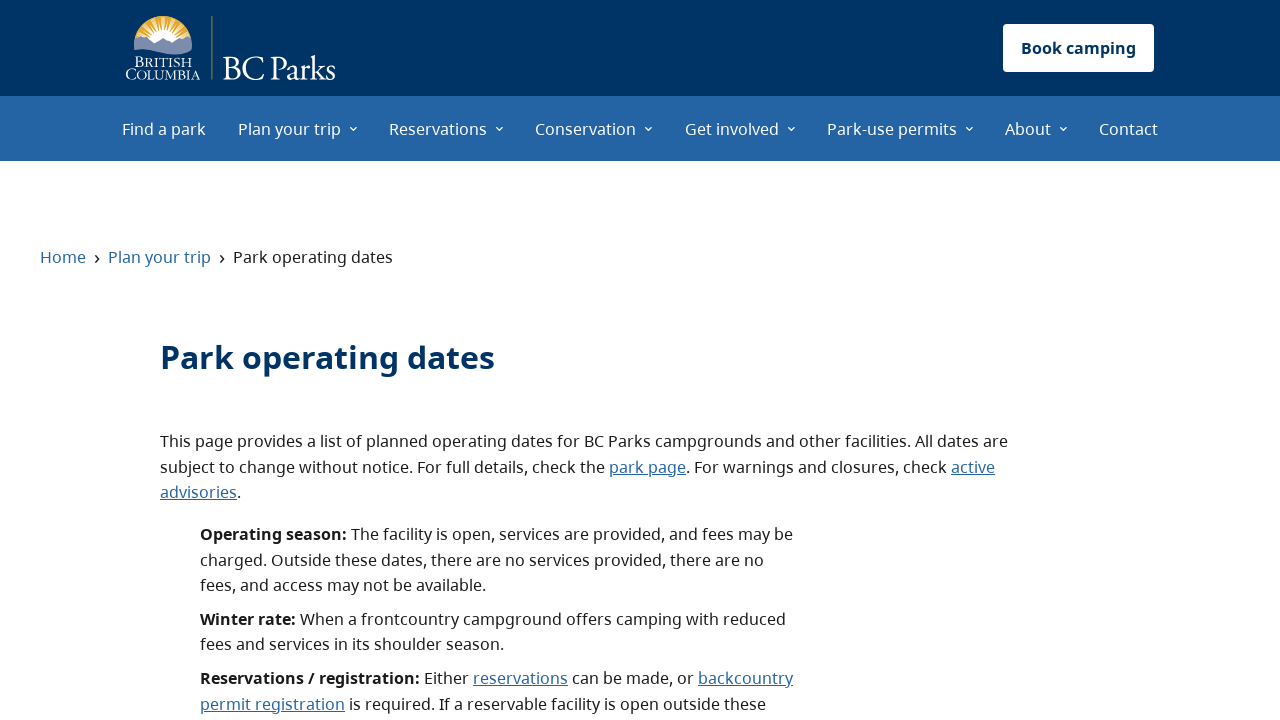

Letter filter button 'X' is visible
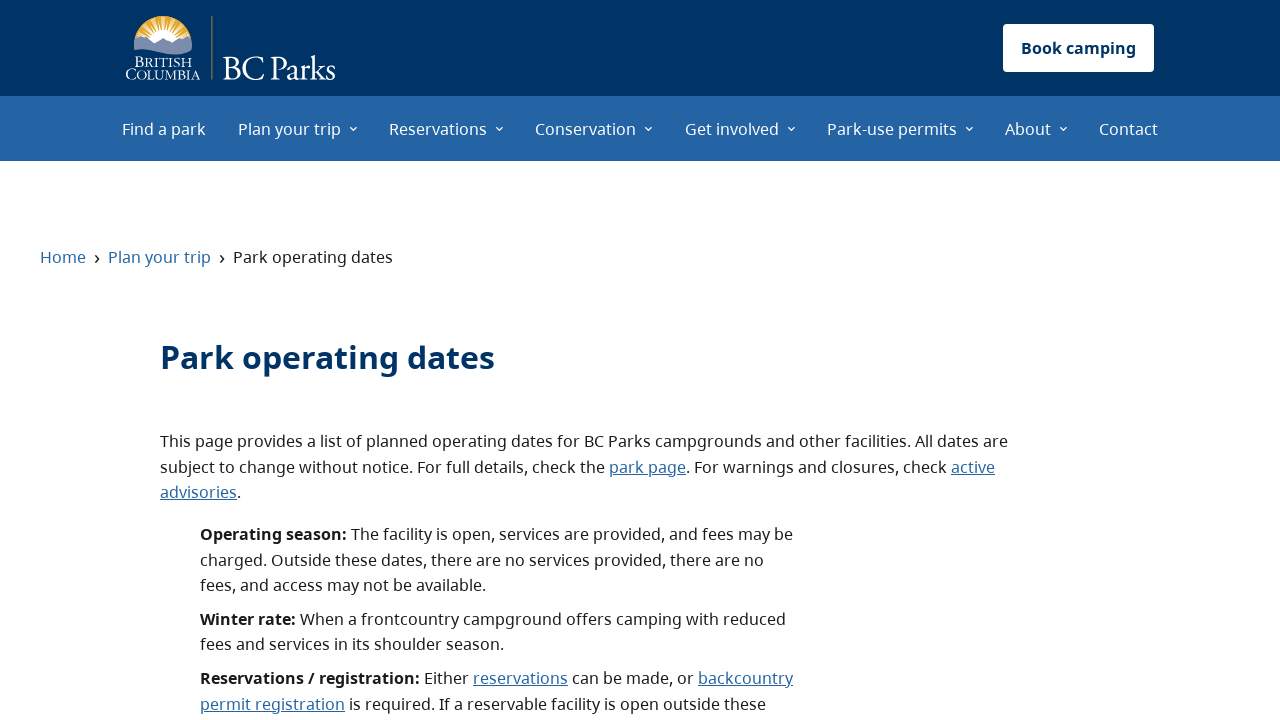

Letter filter button 'Y' is visible
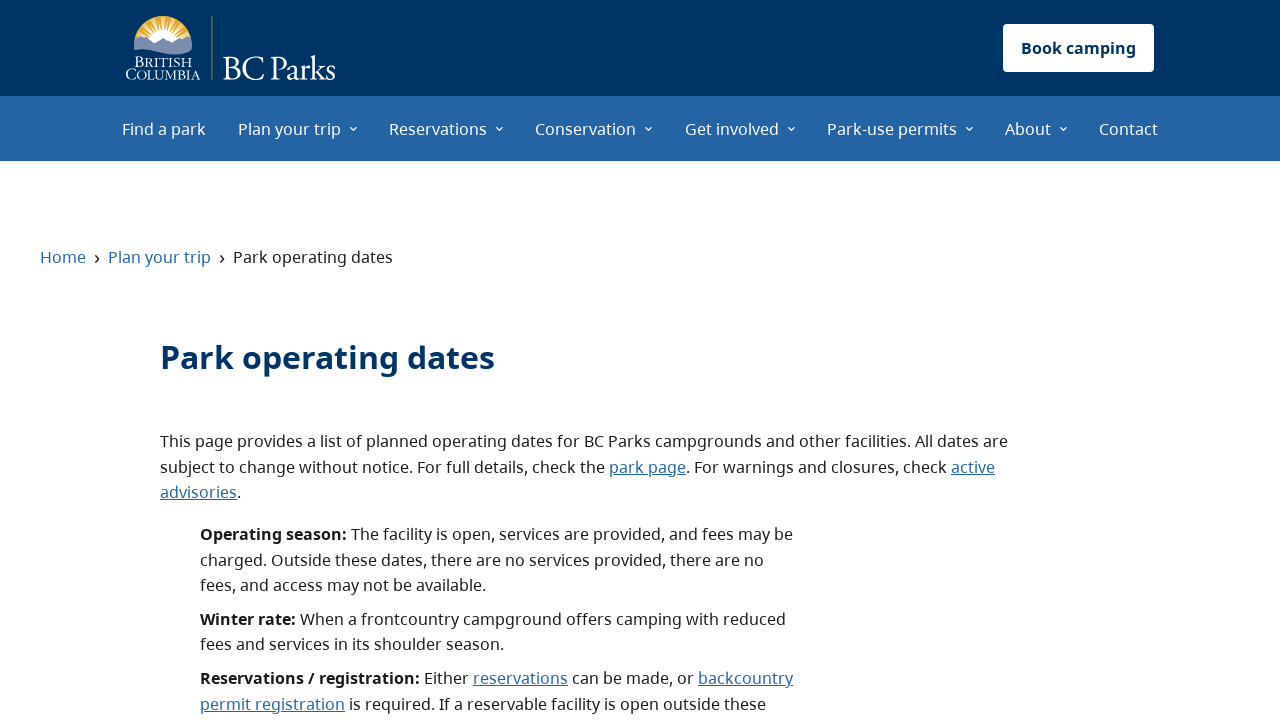

Letter filter button 'Z' is visible
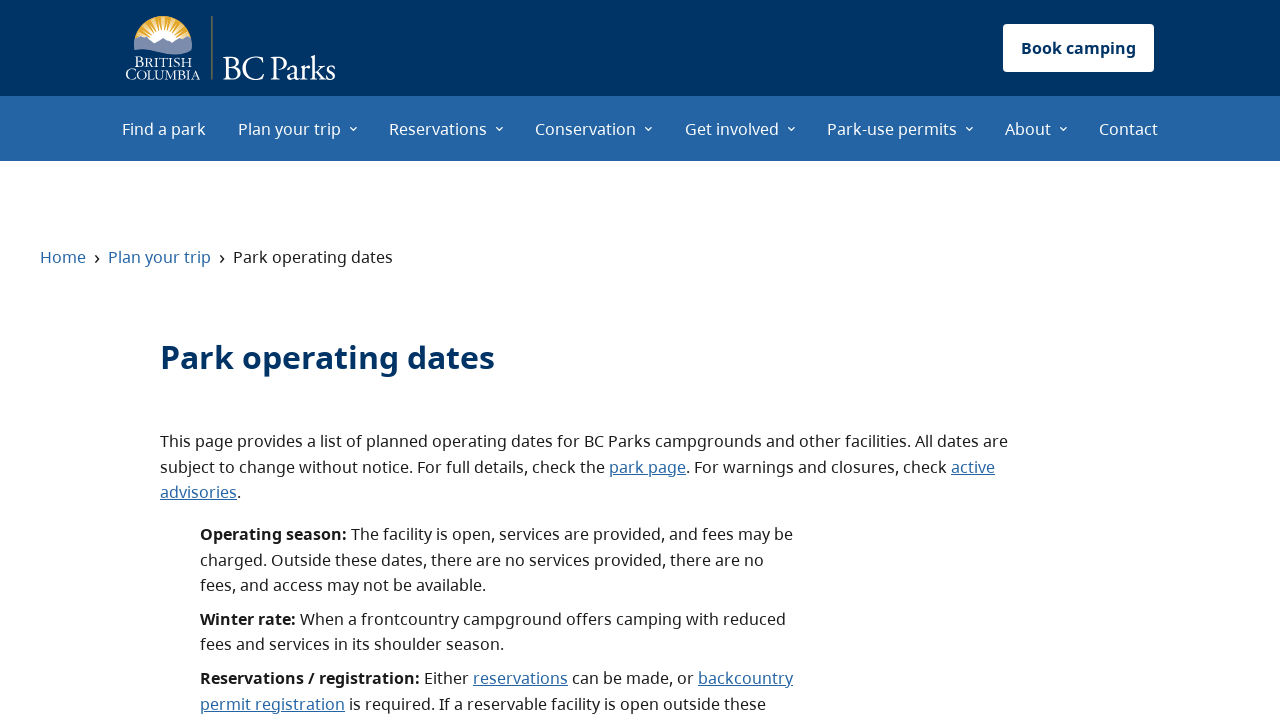

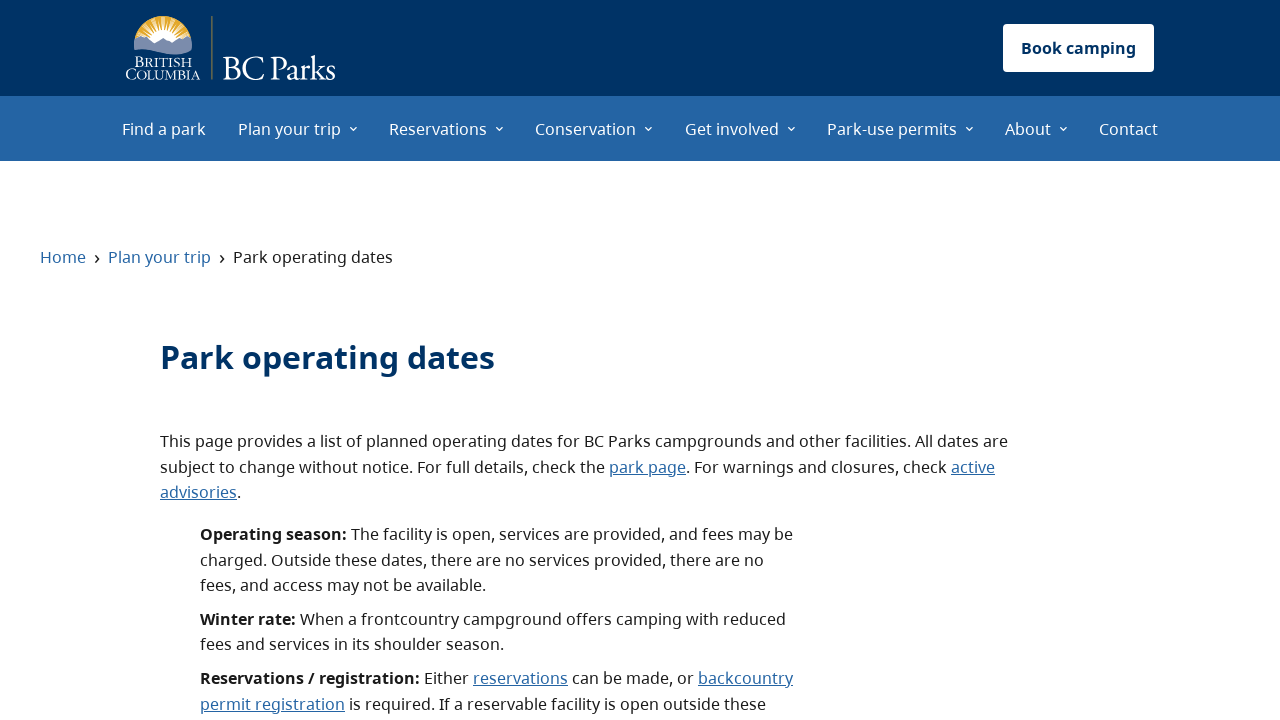